Tests JavaScript execution by running JS code to modify page elements and verifying the changes

Starting URL: https://example.com

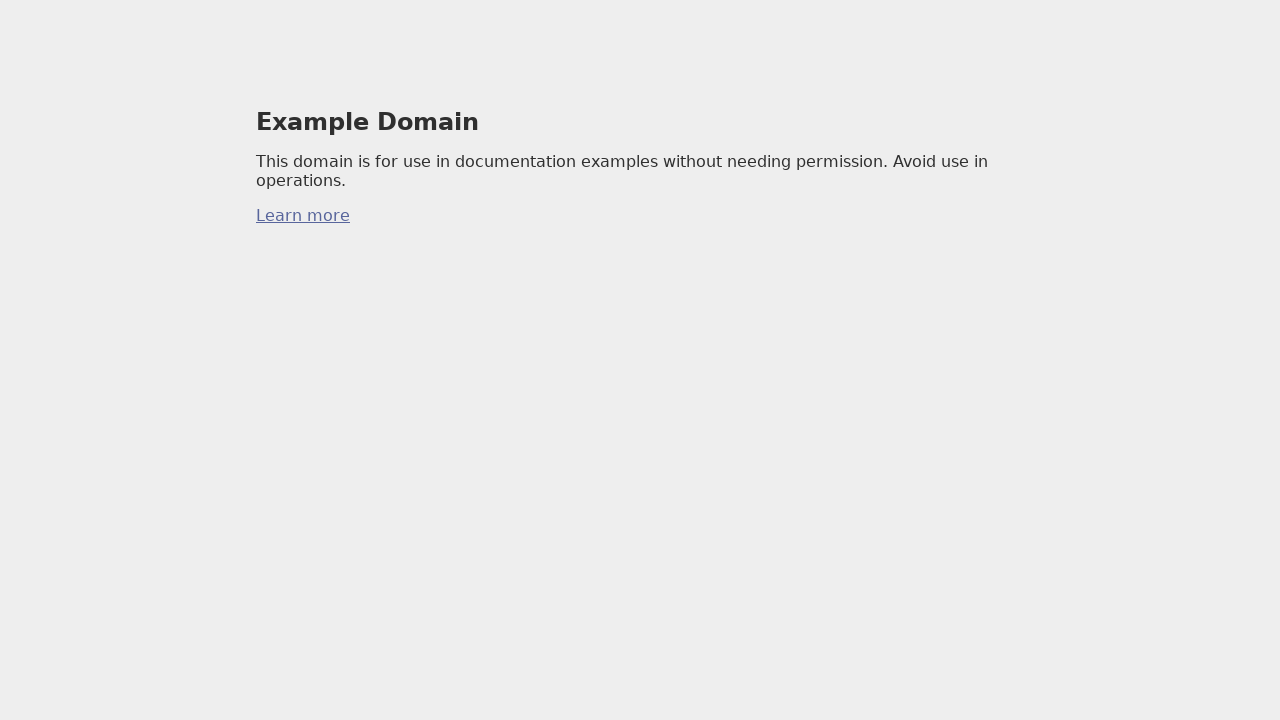

Executed JavaScript calculation: 1 + 1
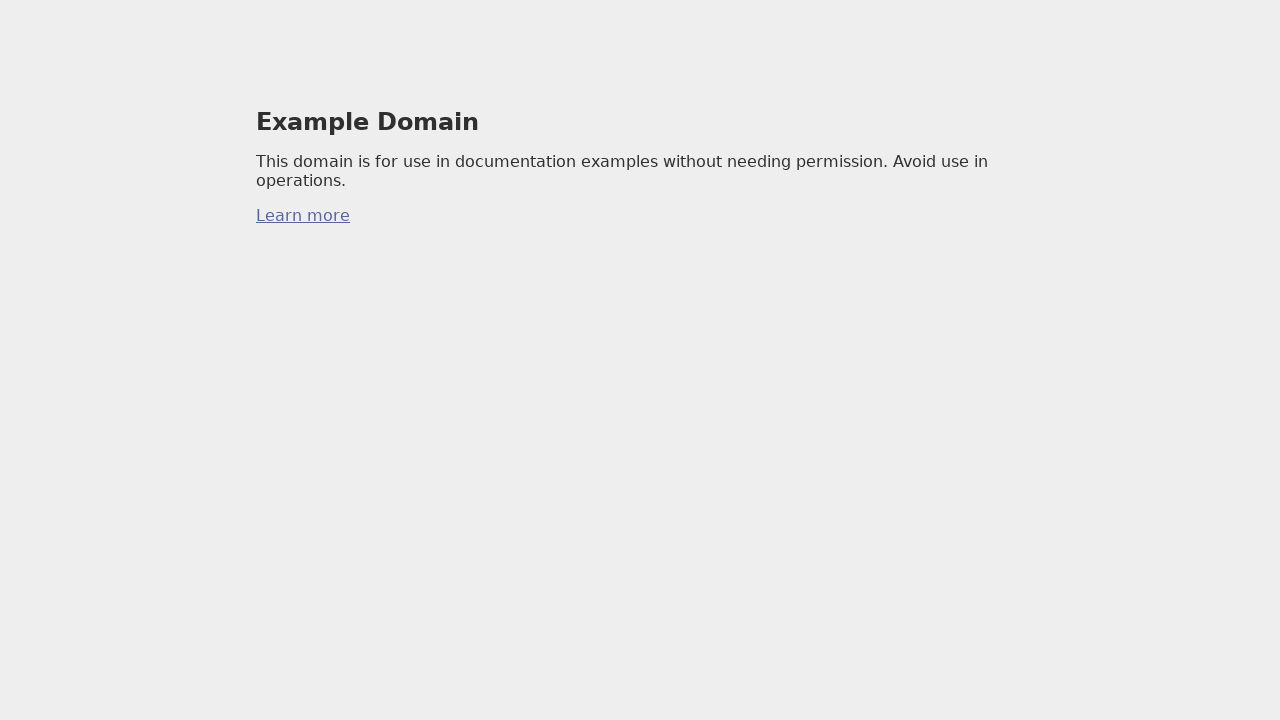

Assertion passed: JavaScript calculation result is 2
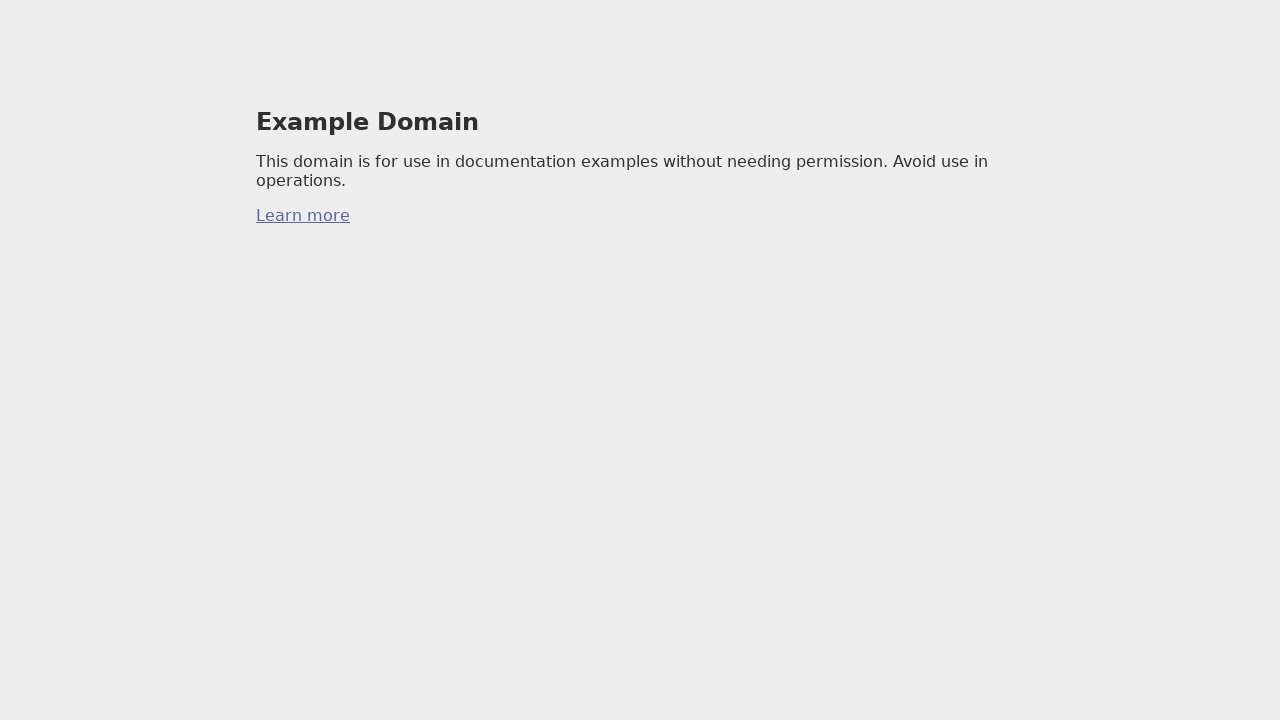

Executed JavaScript to modify page: changed background color and h1 text
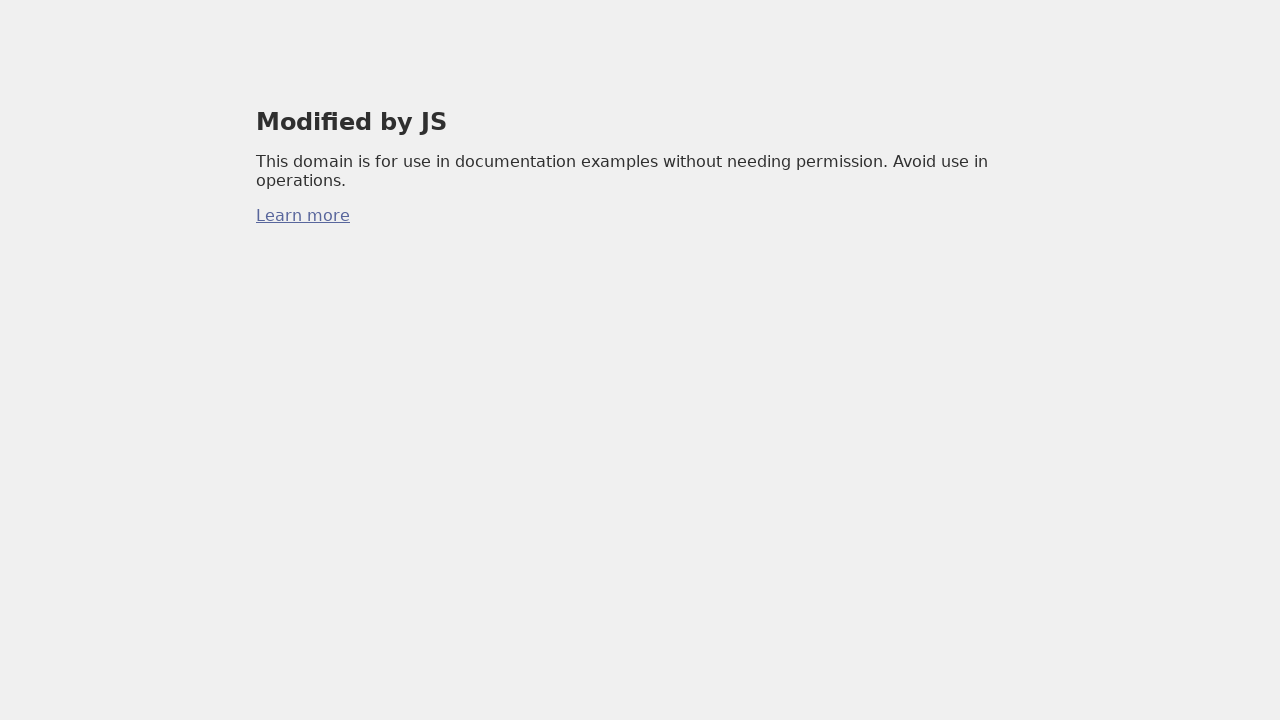

Retrieved h1 text content: 'Modified by JS'
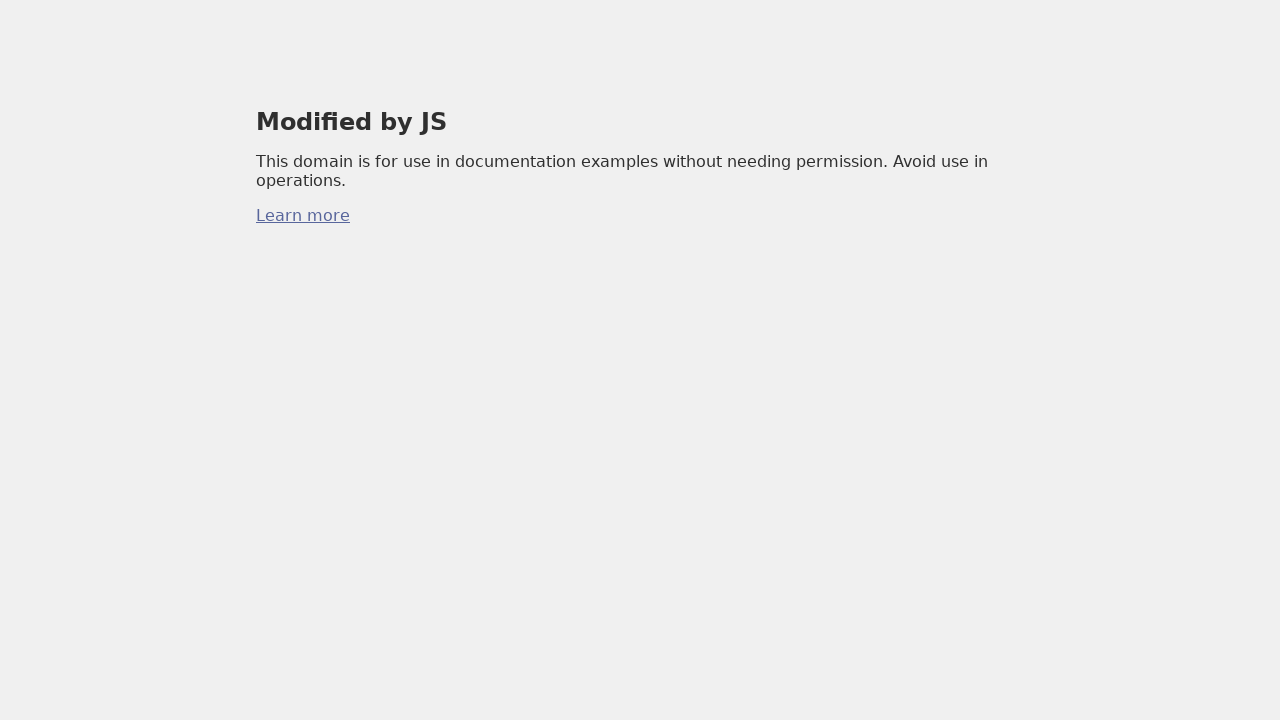

Assertion passed: h1 text was successfully modified by JavaScript
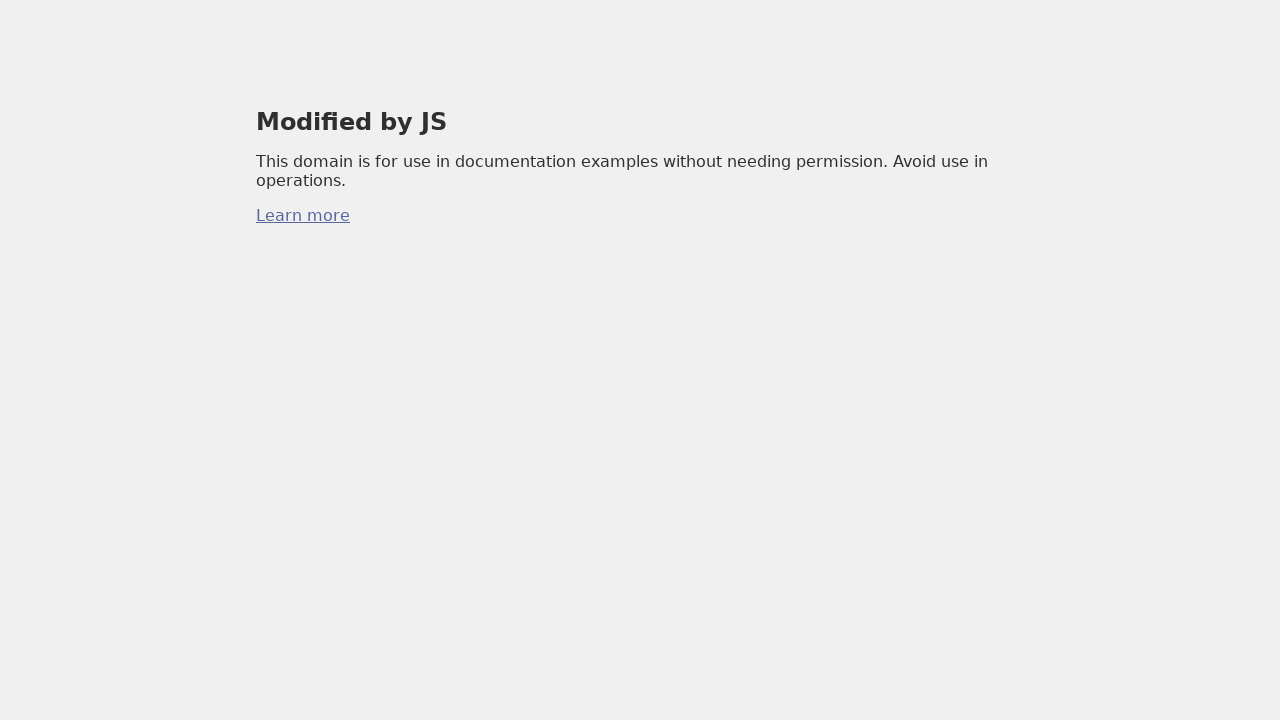

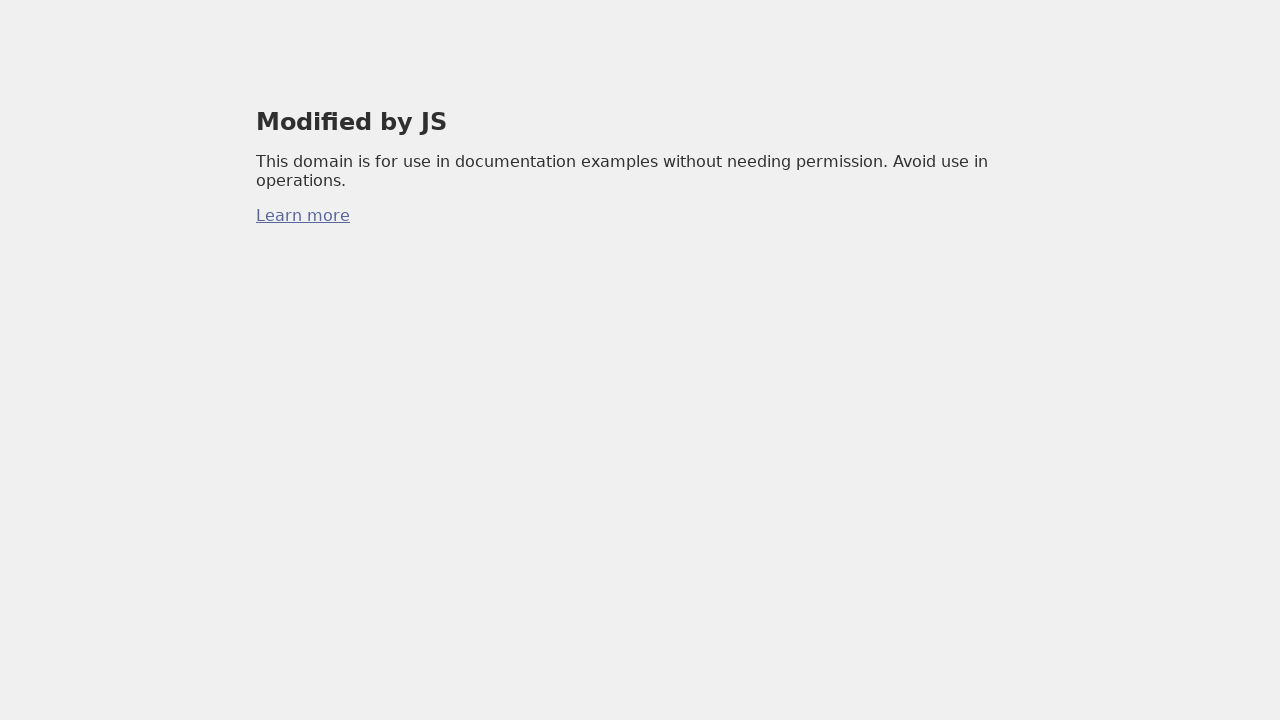